Tests various interactions on an automation practice page including scrolling, table data validation, and autocomplete dropdown selection

Starting URL: https://www.rahulshettyacademy.com/AutomationPractice

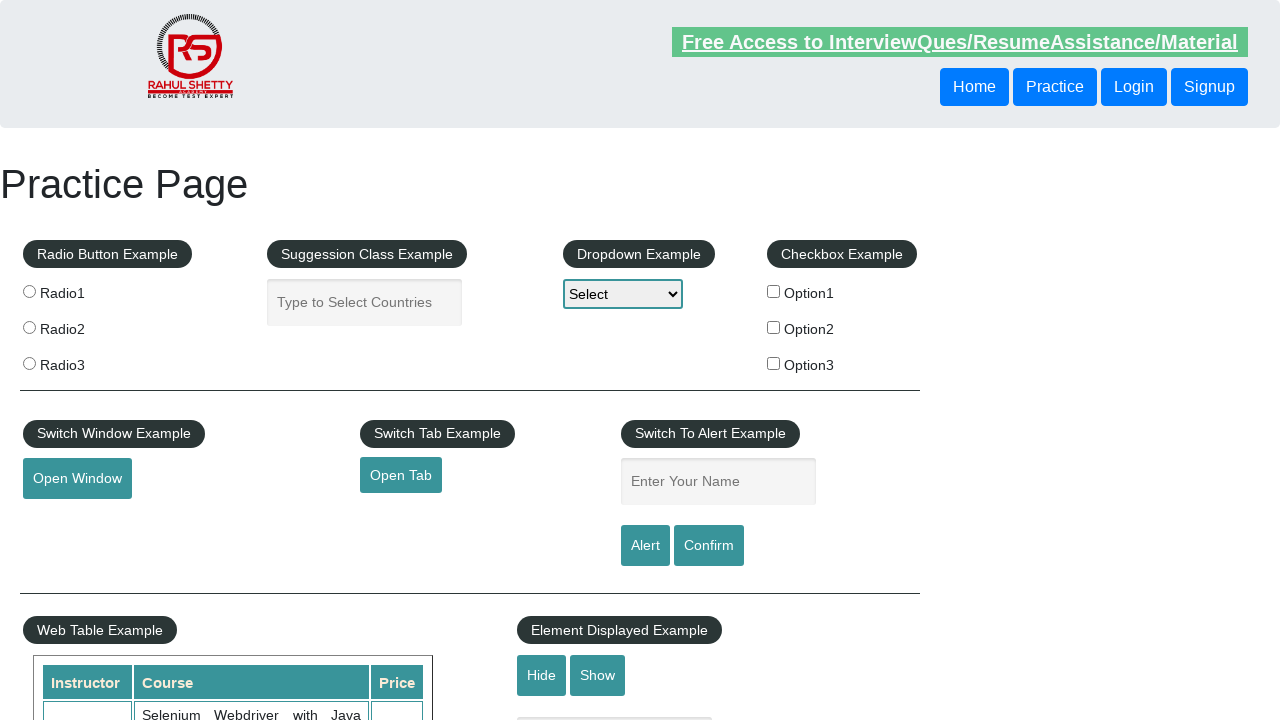

Scrolled down the page to 900px
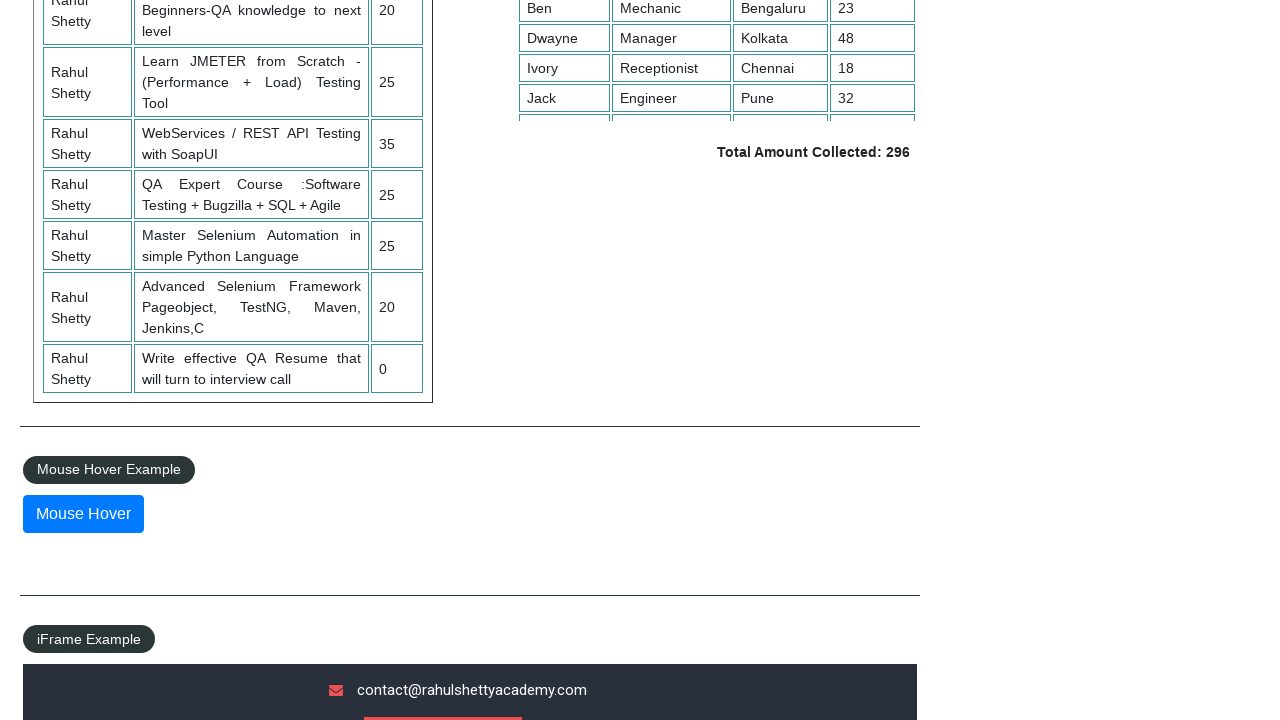

Scrolled inside the fixed header table to 5000px
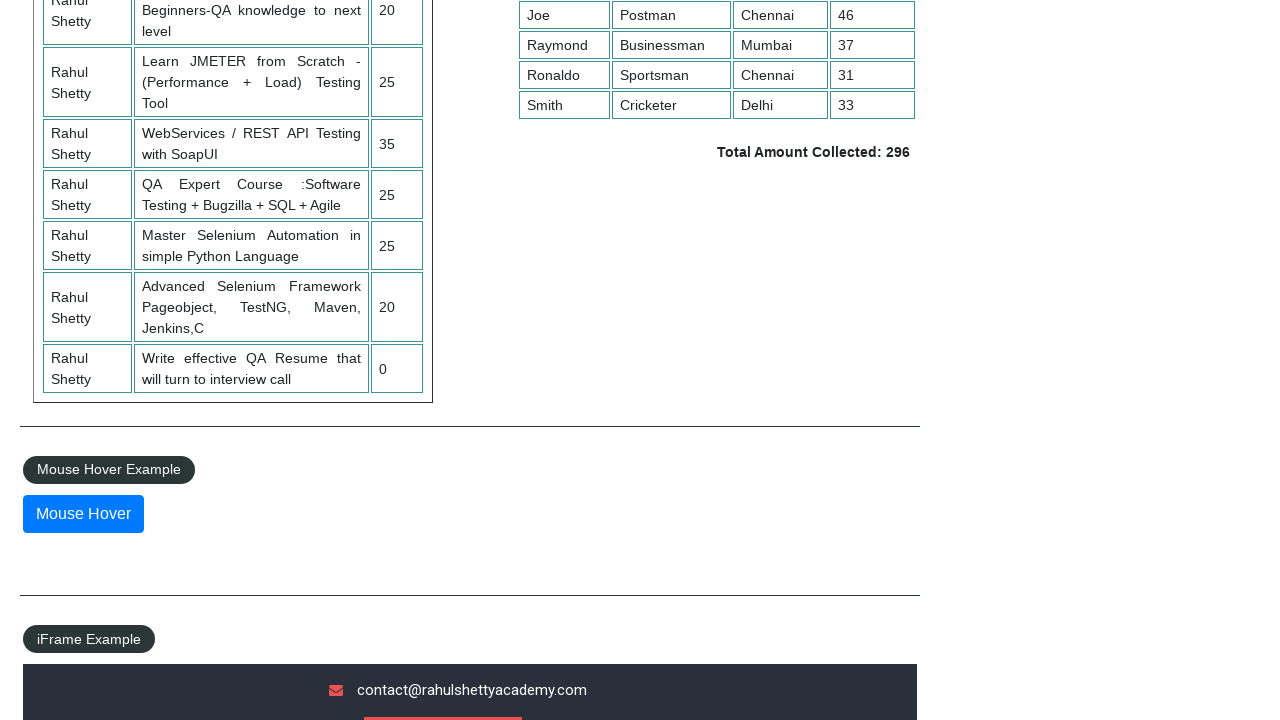

Retrieved all product price values from table column 4
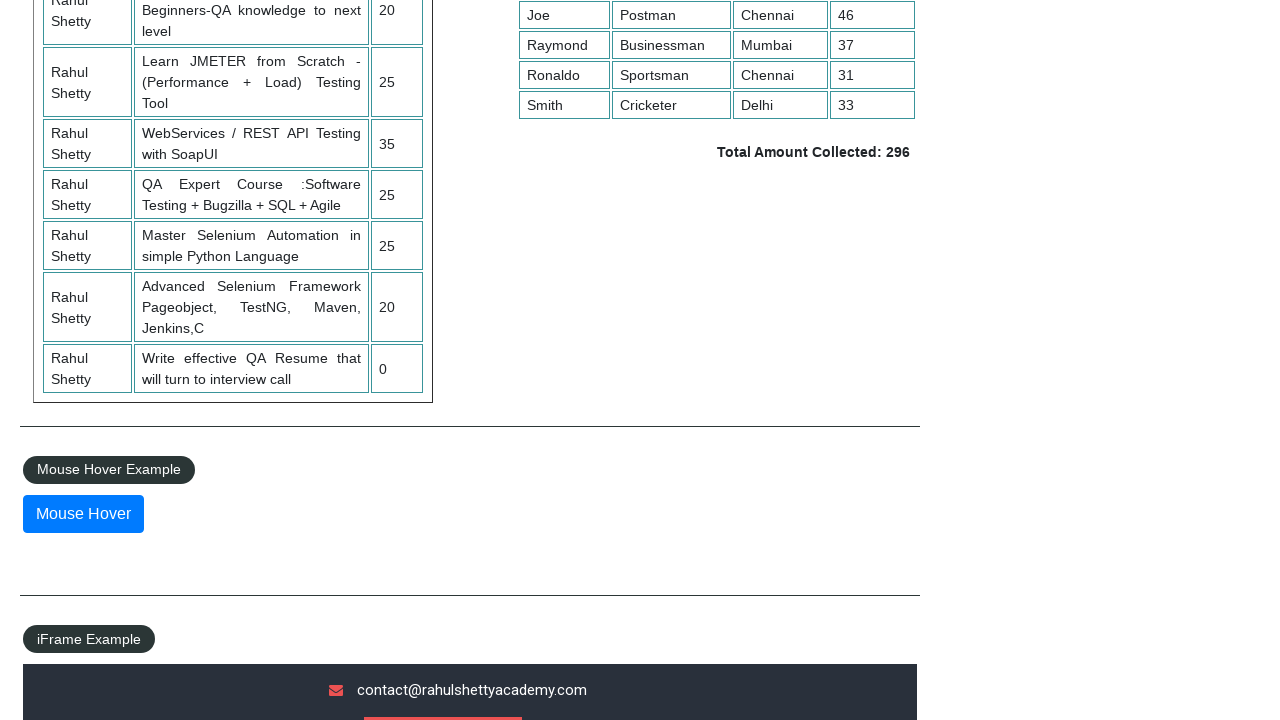

Calculated expected sum from table values: 296
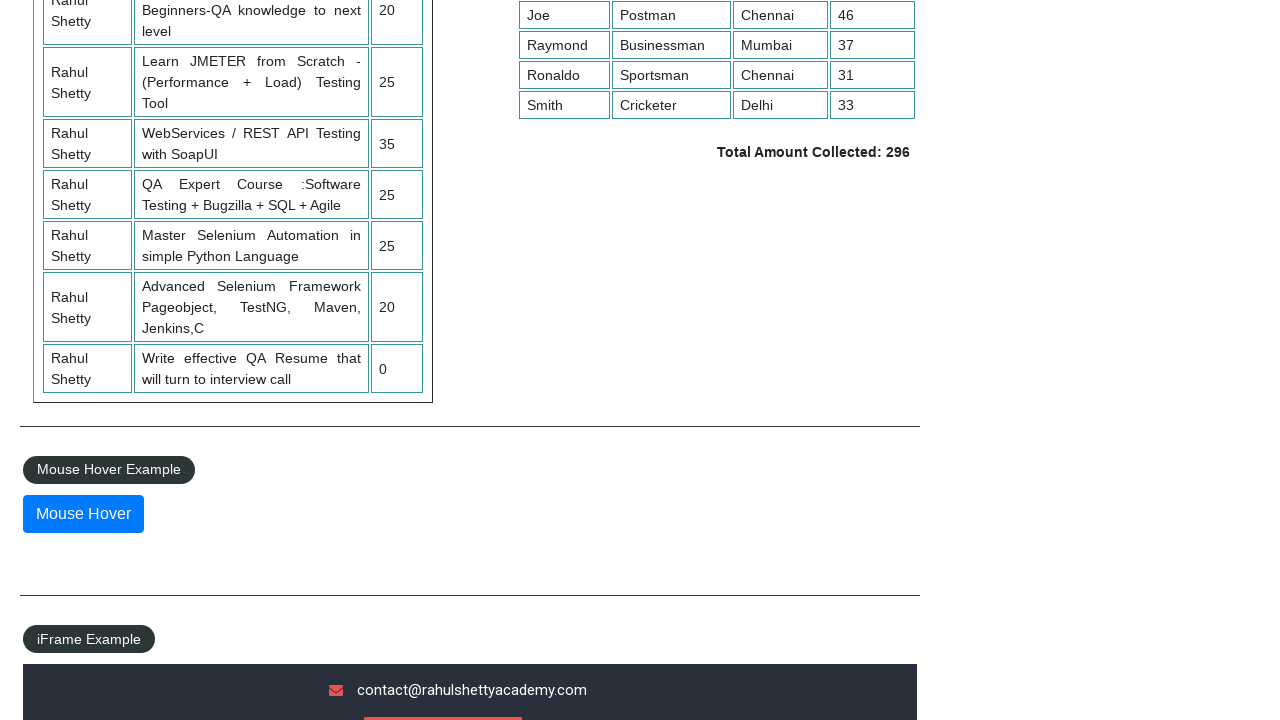

Retrieved total amount text from page
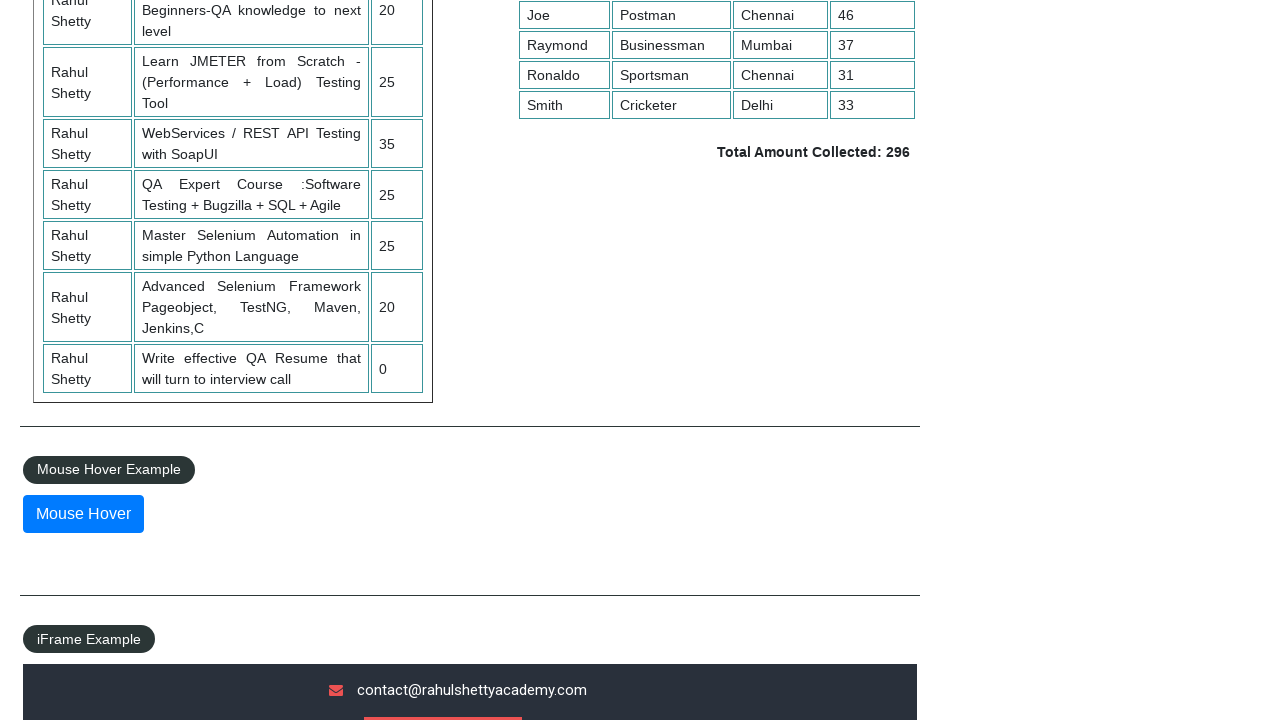

Parsed actual sum from text: 296
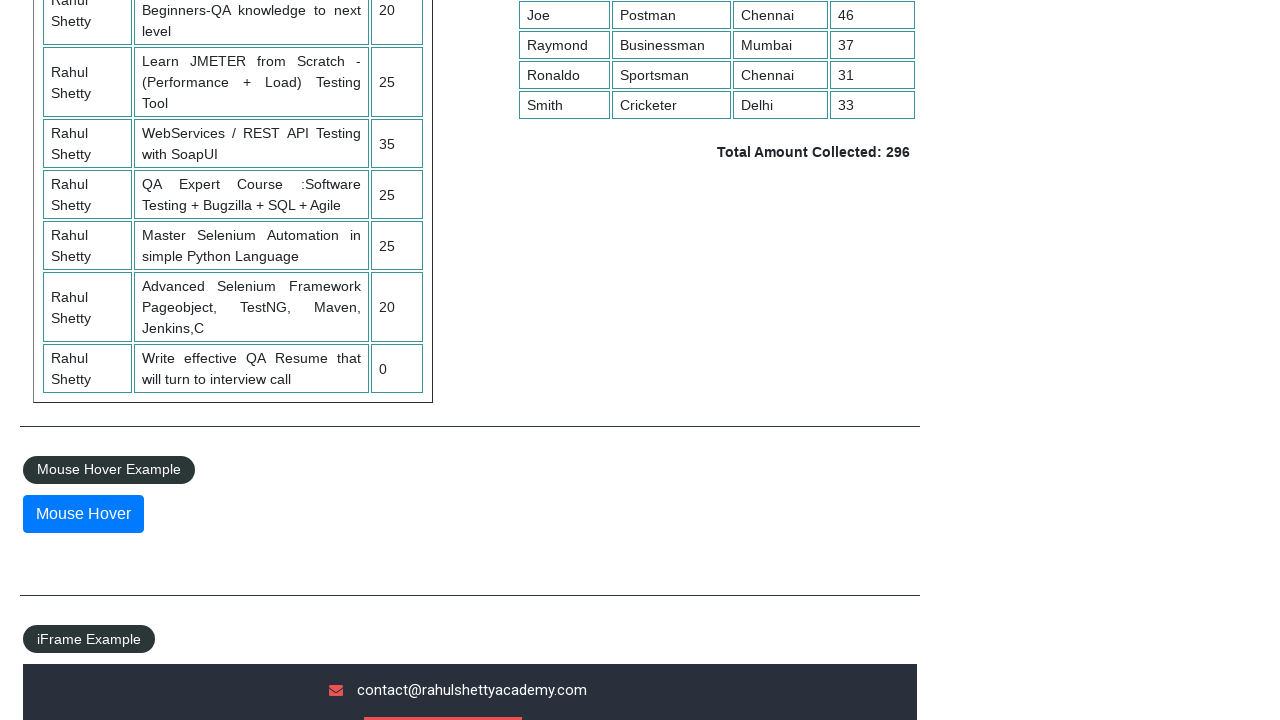

Verified sums match: expected 296 == actual 296
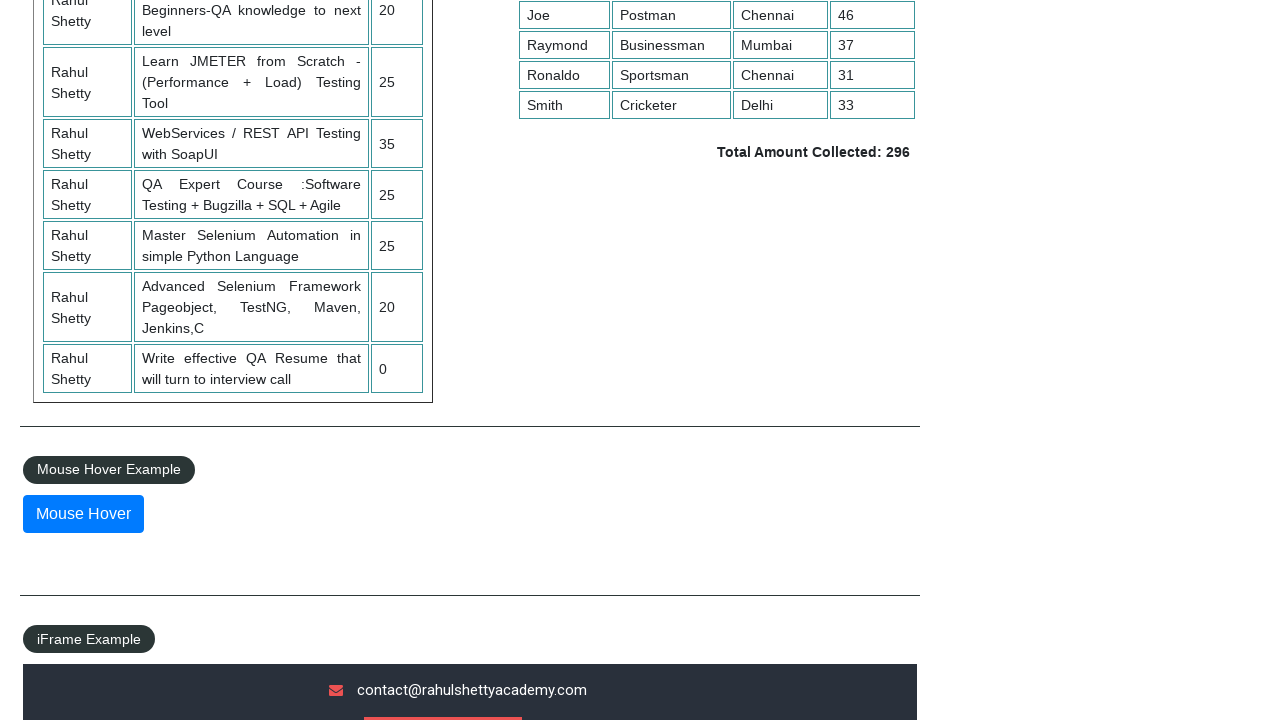

Counted table header rows: 3
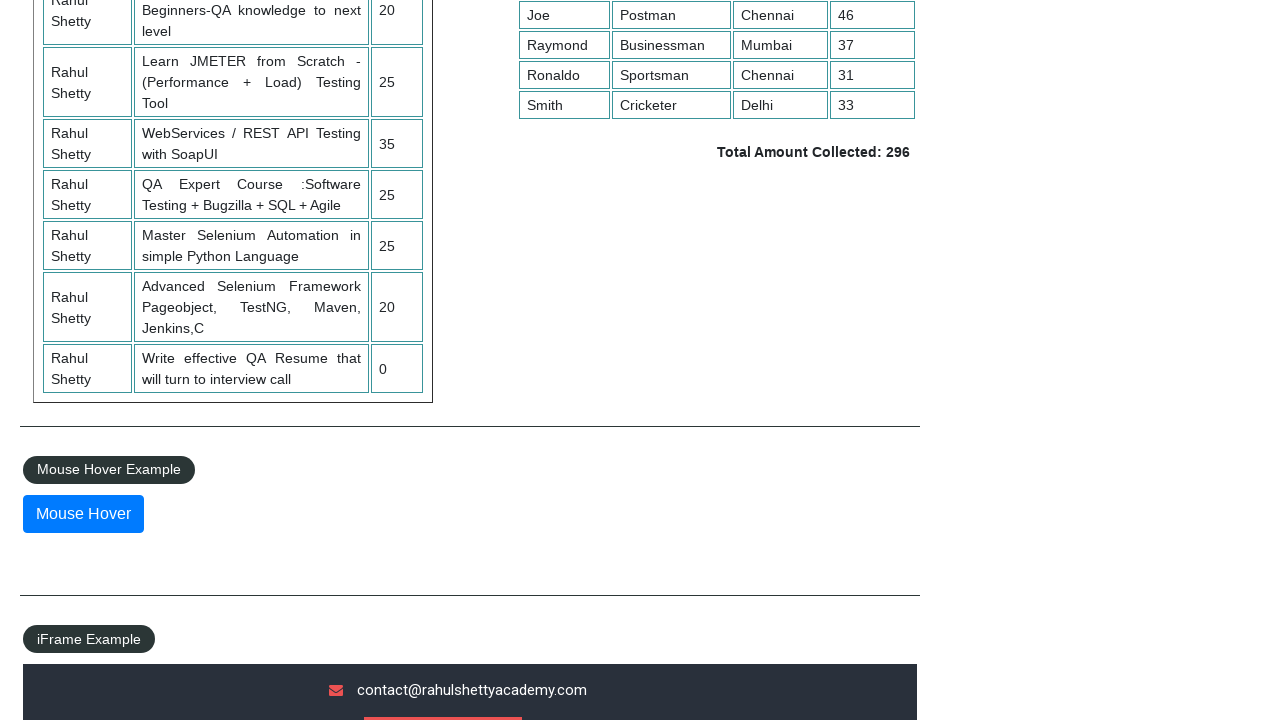

Counted total table rows: 11
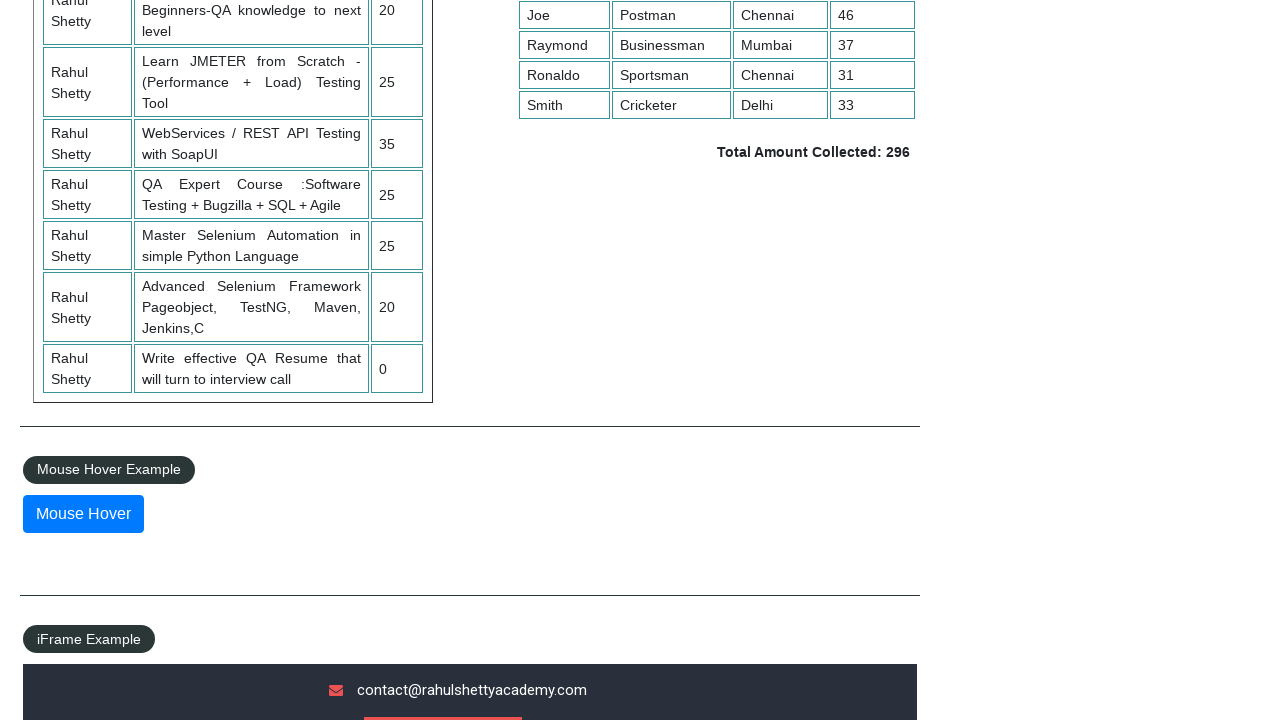

Retrieved text from table row 4: 
                            Rahul Shetty
                            WebSecurity Testing for Beginners-QA knowledge to next level
                            20
                        
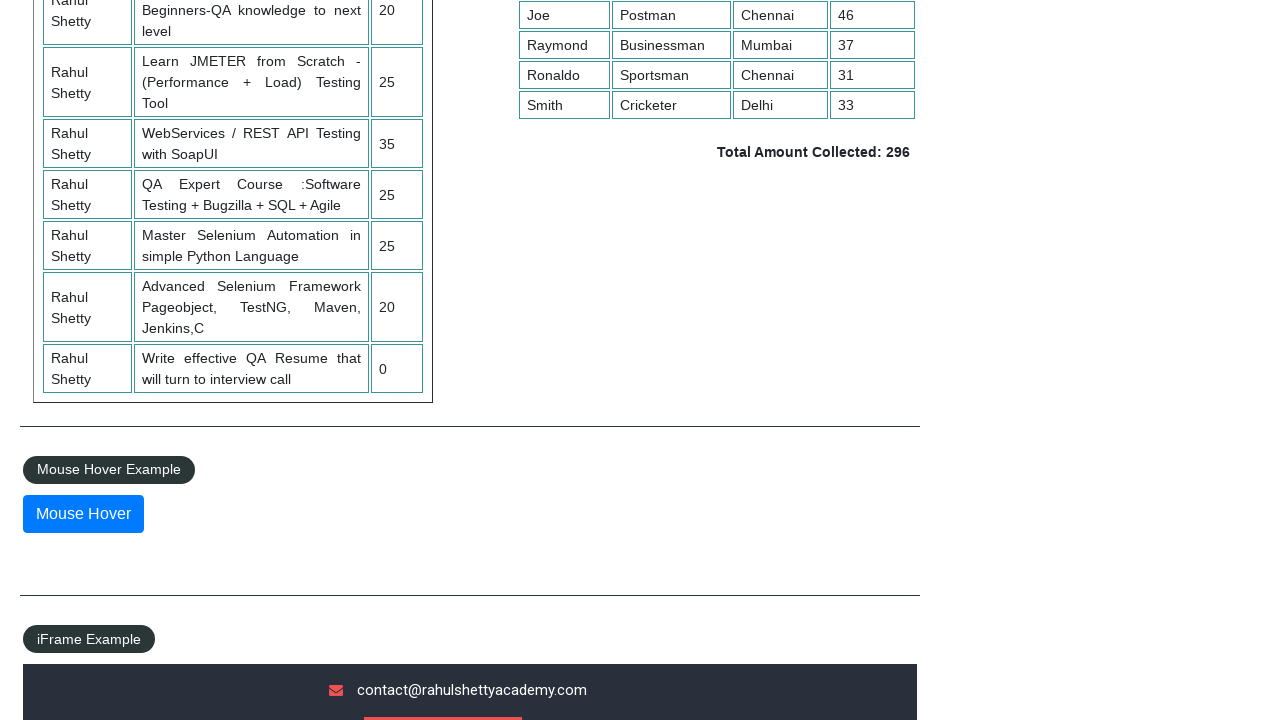

Filled autocomplete field with 'ind' on #autocomplete
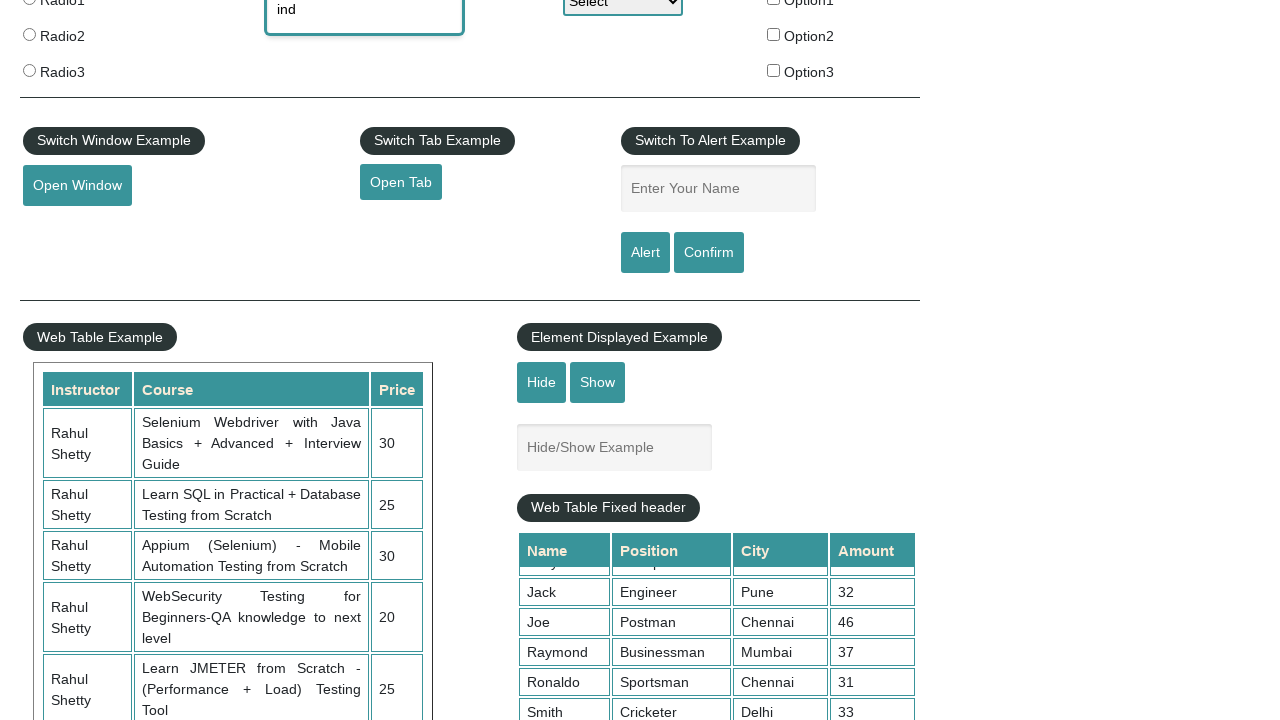

Waited for autocomplete dropdown options to appear
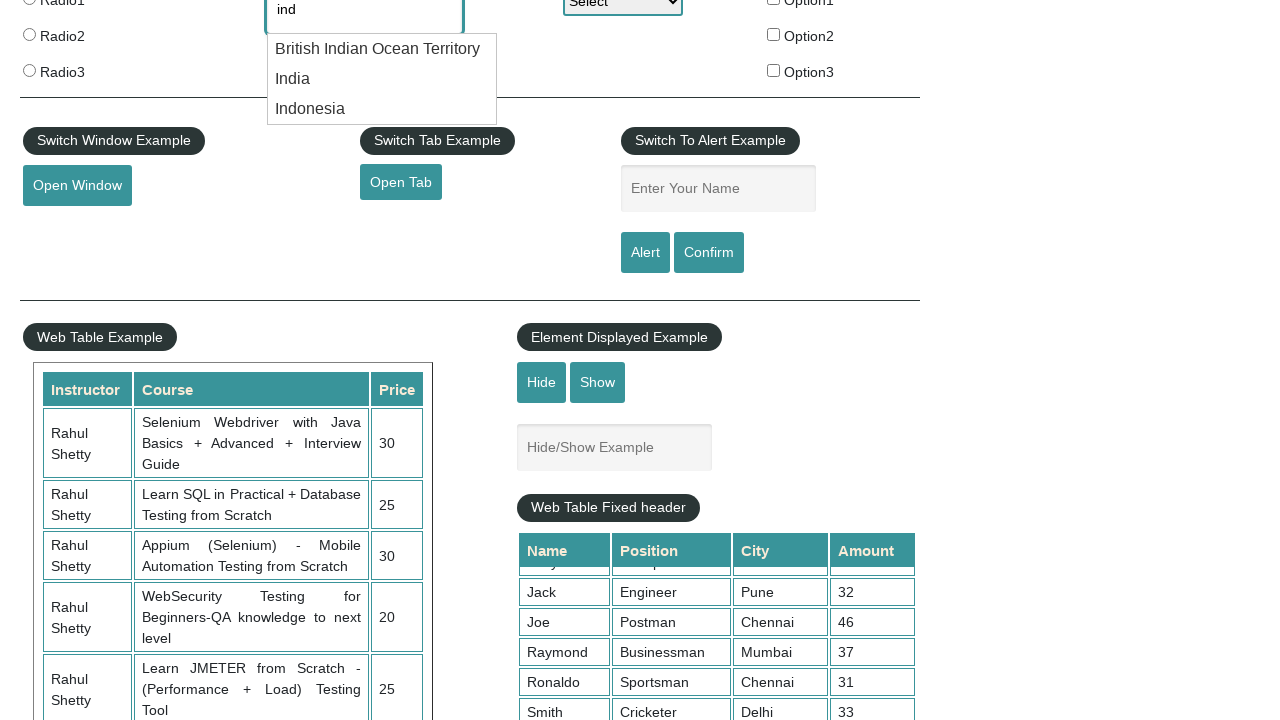

Retrieved all autocomplete country options (count: 3)
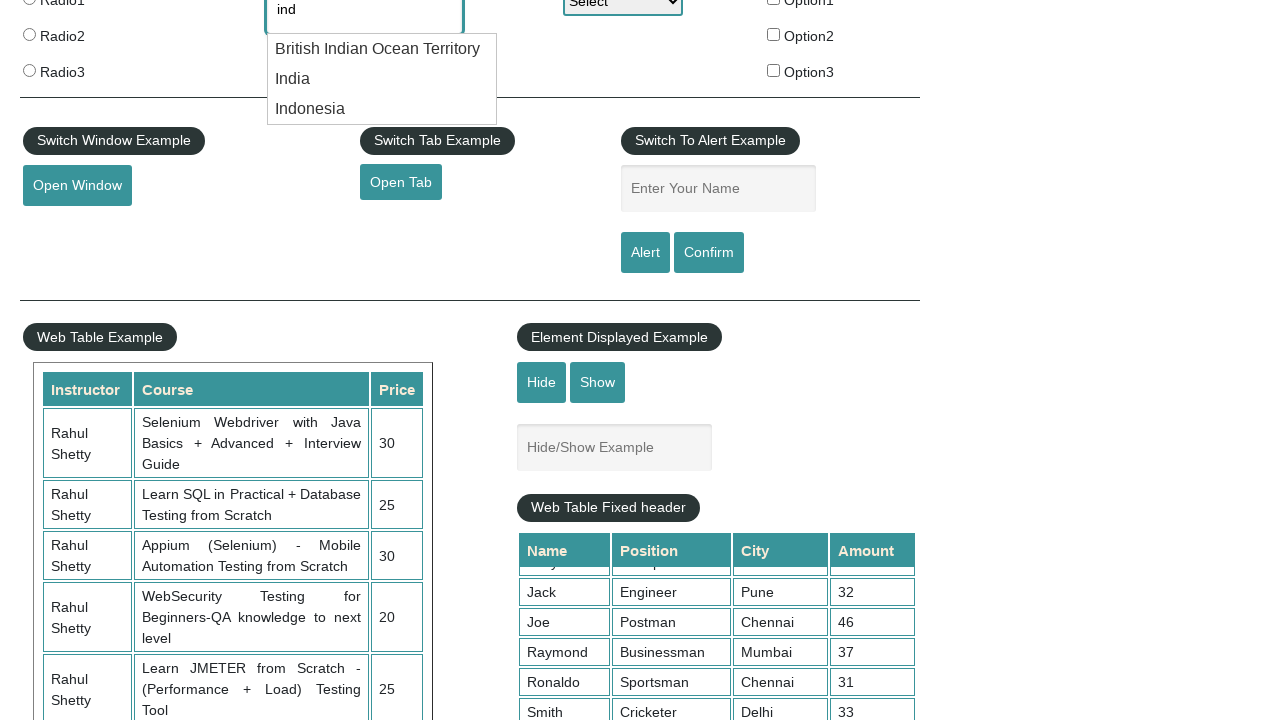

Found 'India' in autocomplete options
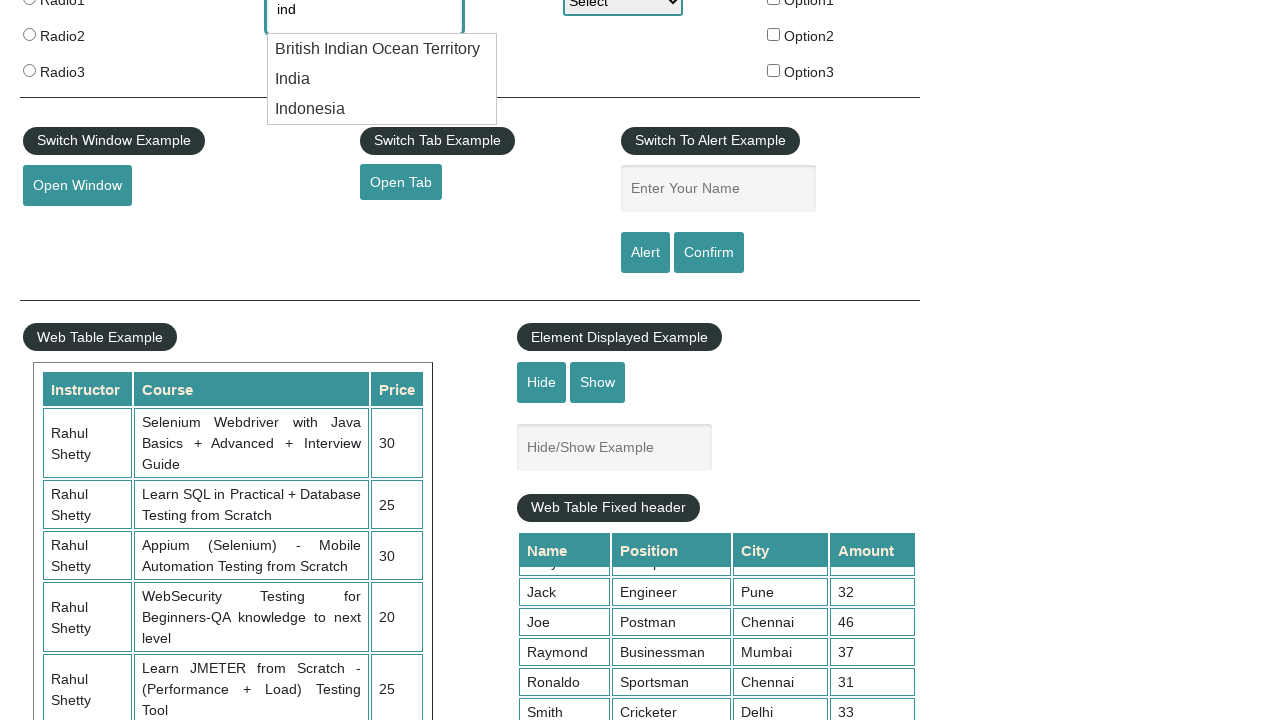

Clicked on 'India' option to select it at (382, 79) on xpath=//ul[@class='ui-menu ui-widget ui-widget-content ui-autocomplete ui-front'
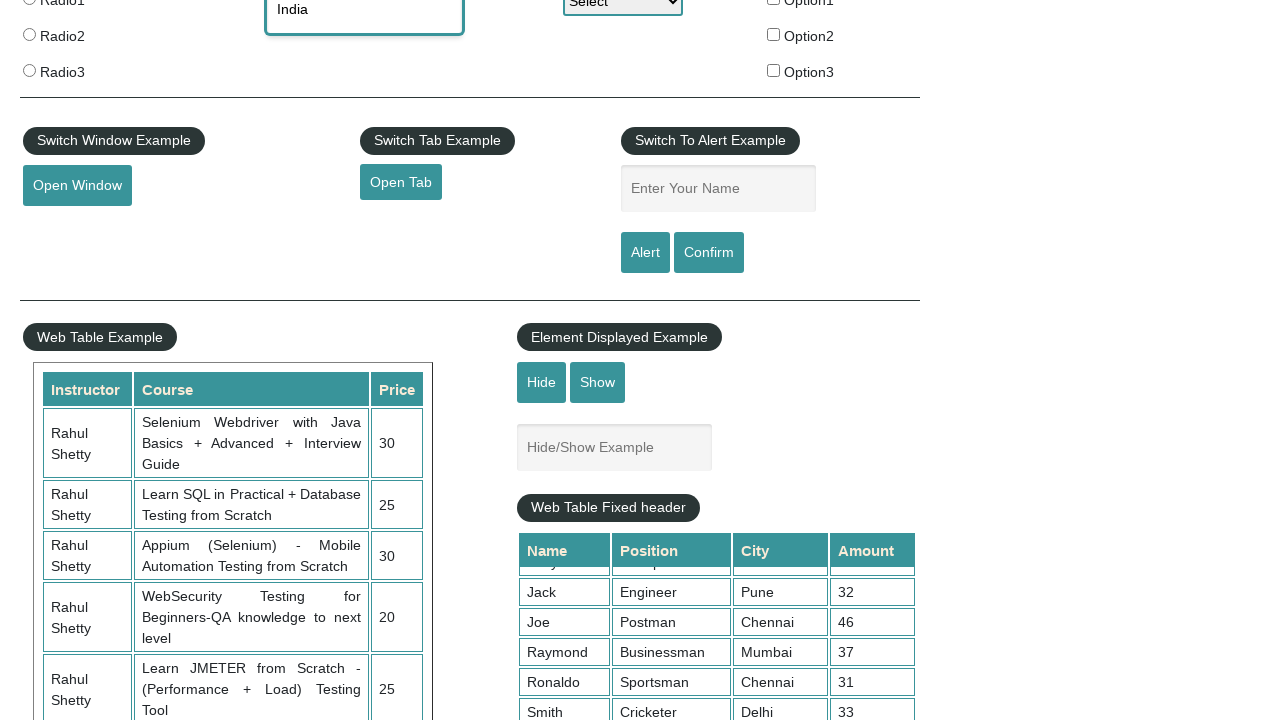

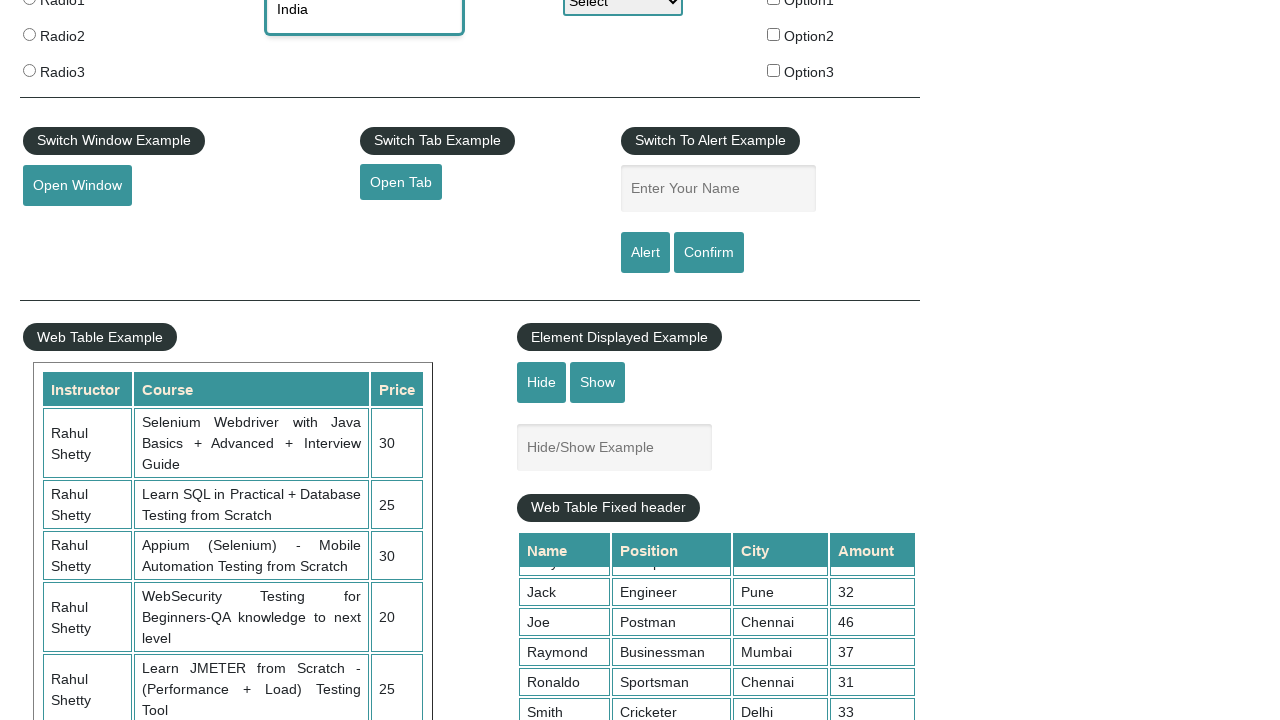